Tests the TodoMVC application by adding three todo items, selecting all entries using the toggle-all checkbox, and then clearing all completed entries.

Starting URL: https://demo.playwright.dev/todomvc/#/

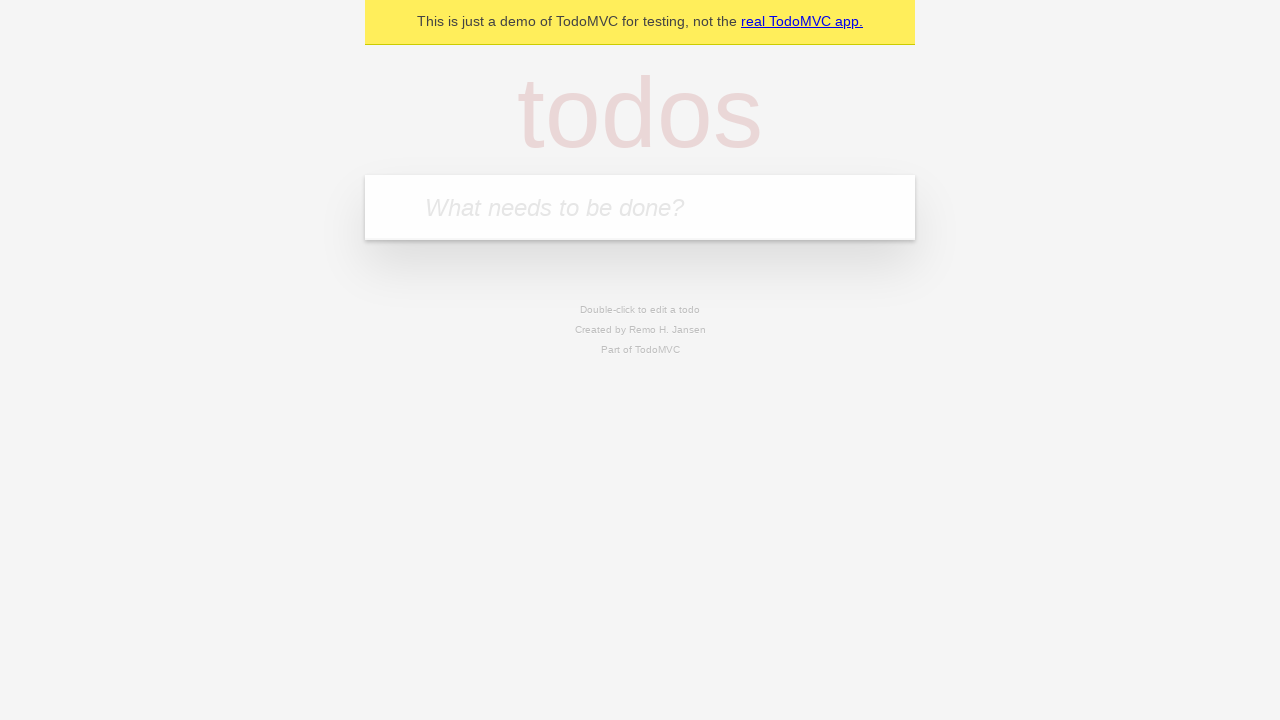

Located the todo input field
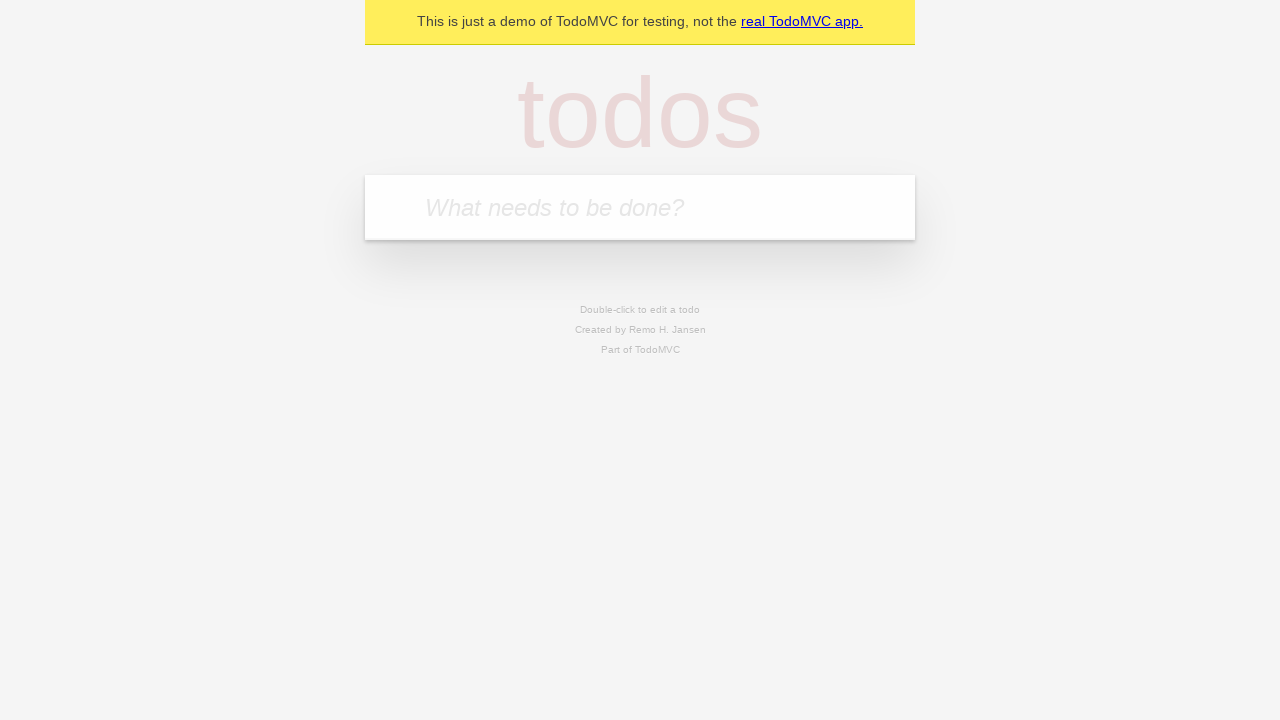

Filled first todo item: 'God loves you' on internal:attr=[placeholder="What needs to be done?"i]
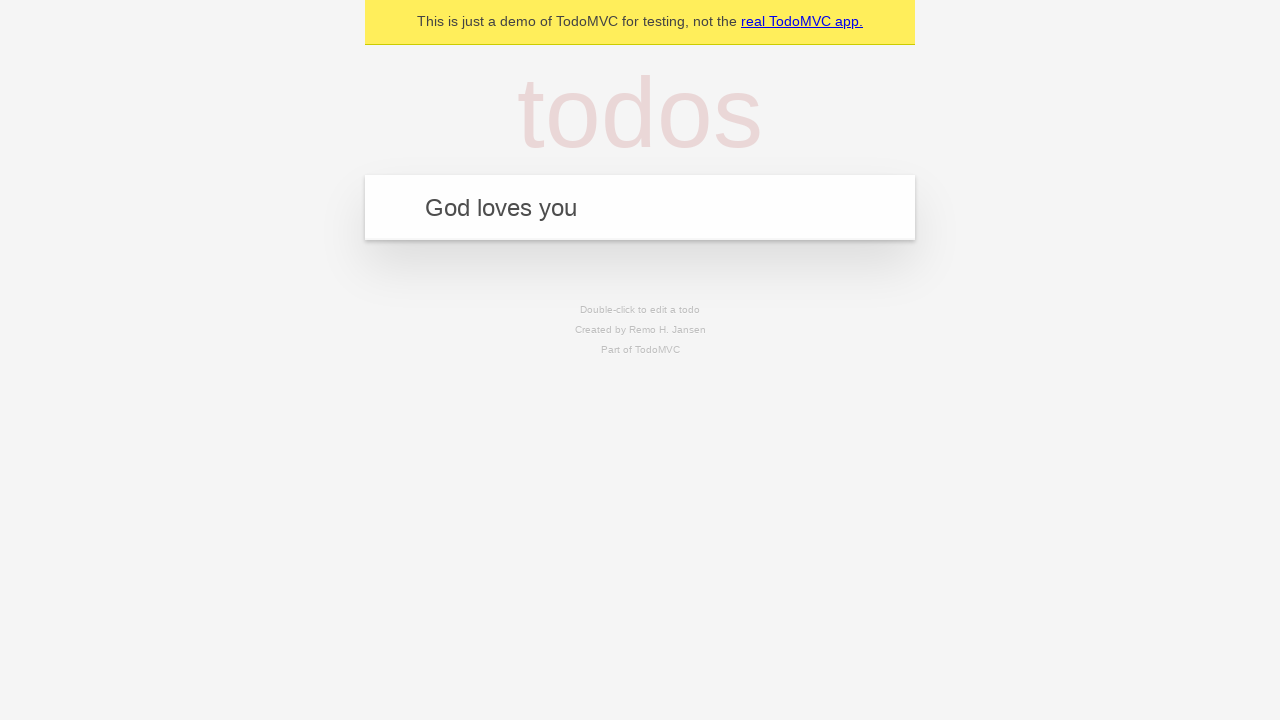

Pressed Enter to add first todo item on internal:attr=[placeholder="What needs to be done?"i]
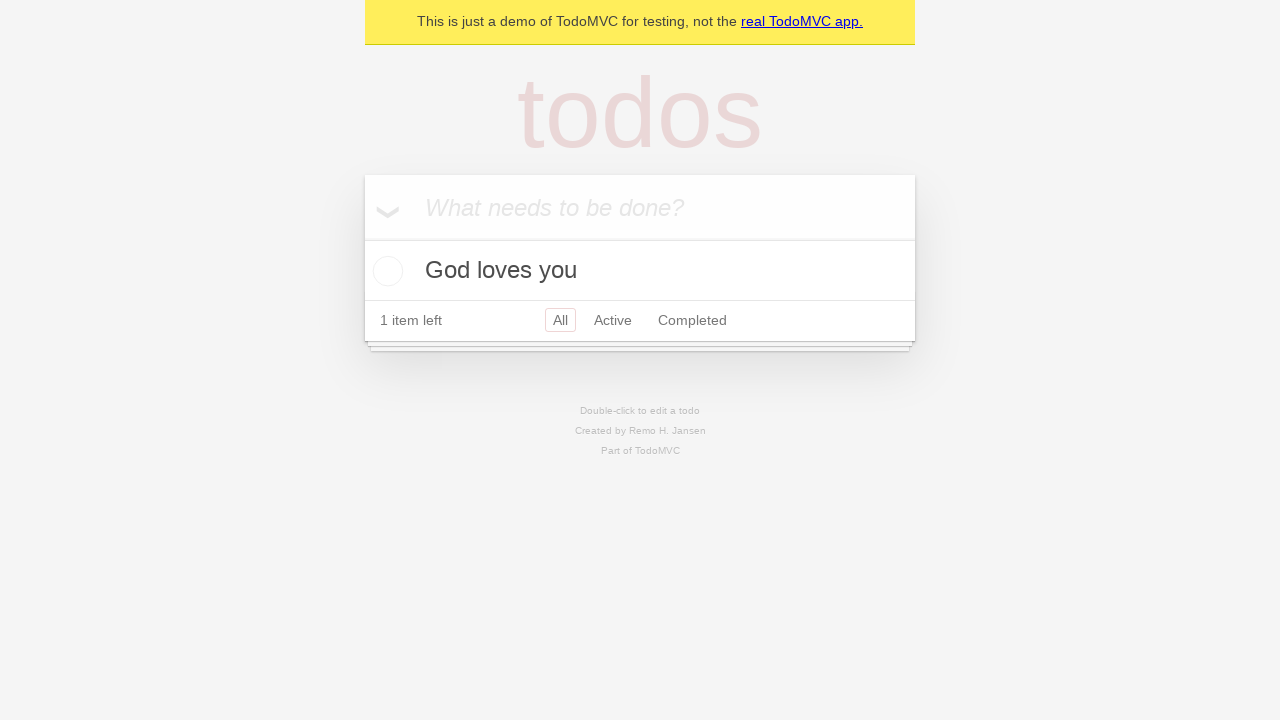

Filled second todo item: 'My safe heaven' on internal:attr=[placeholder="What needs to be done?"i]
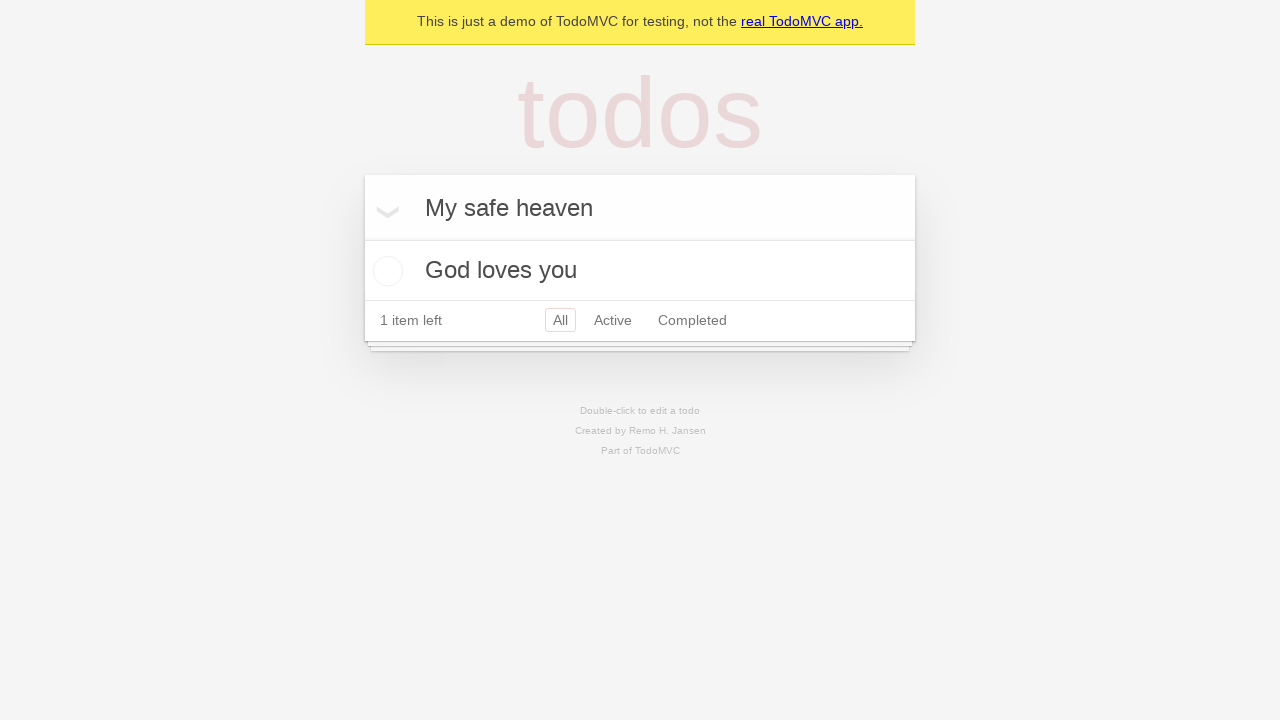

Pressed Enter to add second todo item on internal:attr=[placeholder="What needs to be done?"i]
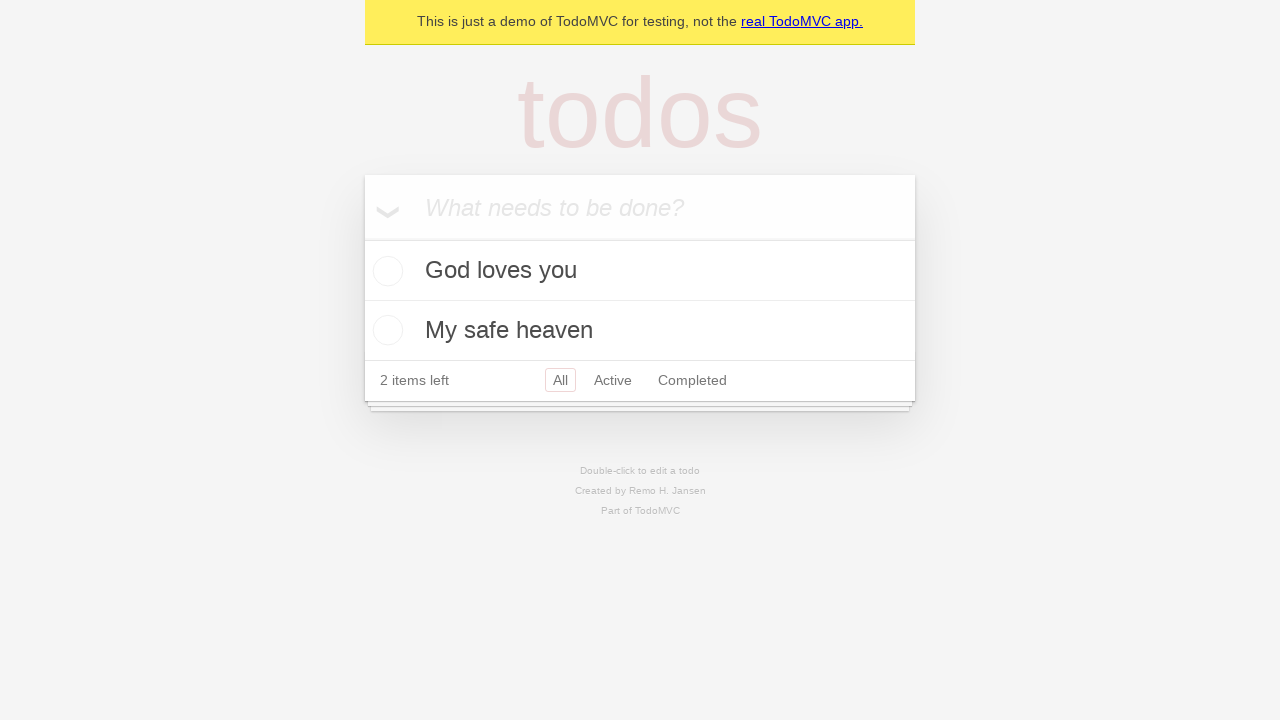

Filled third todo item: 'You are my safe heaven' on internal:attr=[placeholder="What needs to be done?"i]
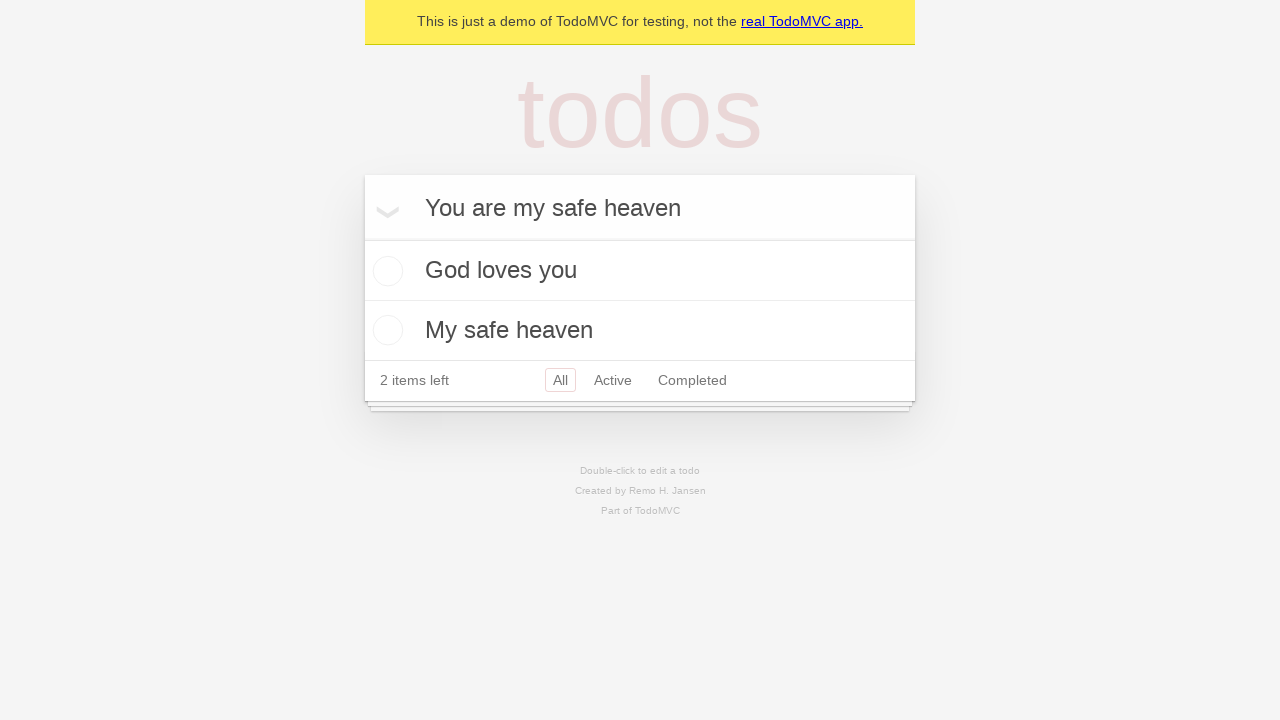

Pressed Enter to add third todo item on internal:attr=[placeholder="What needs to be done?"i]
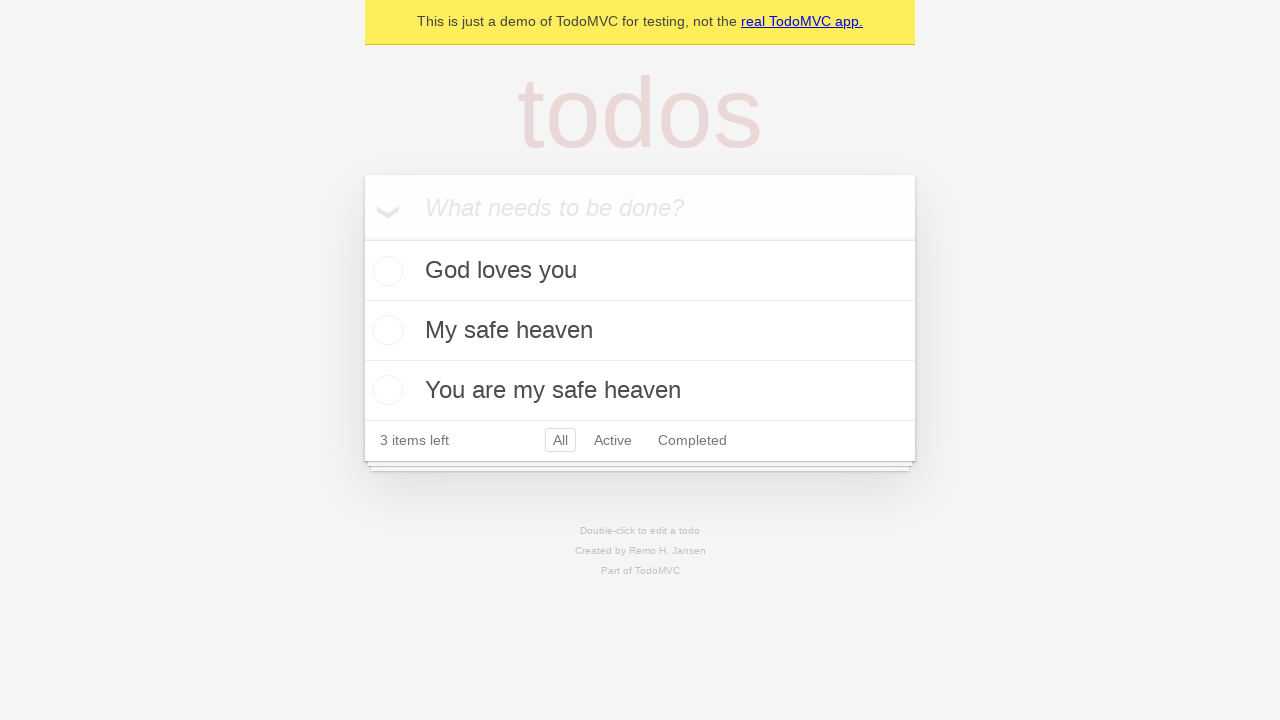

Located the toggle-all checkbox
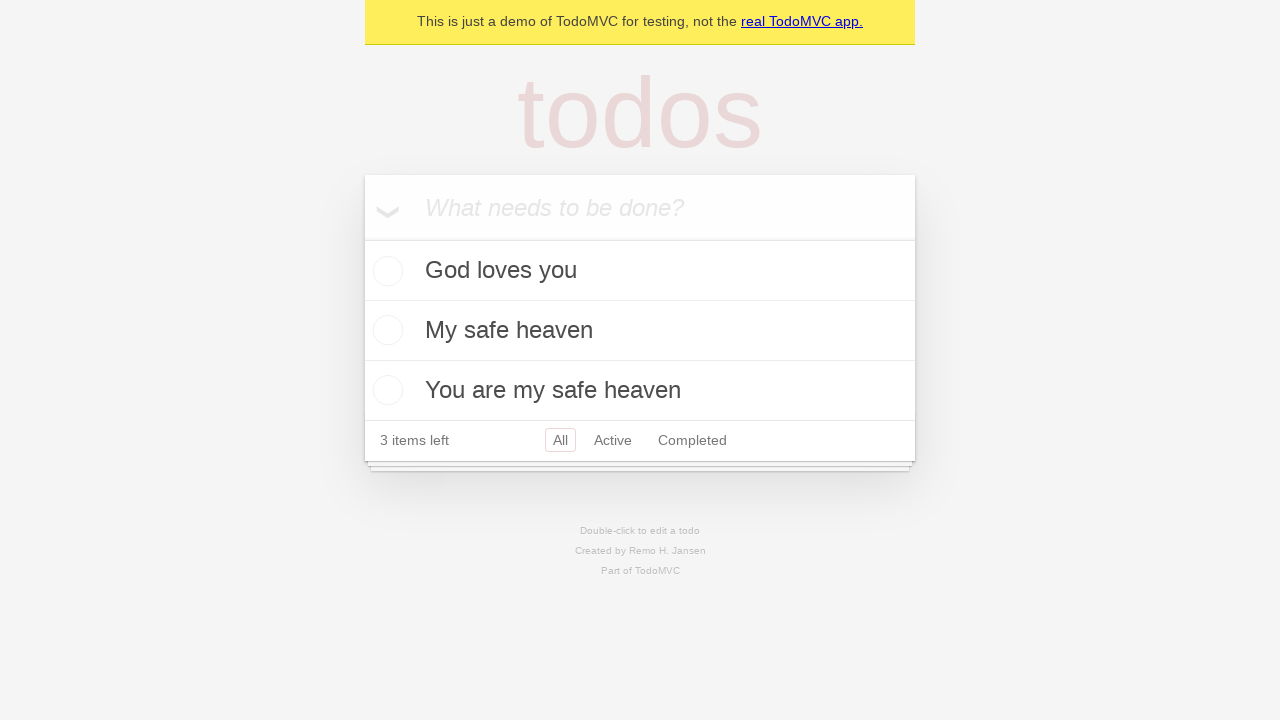

Checked toggle-all checkbox to select all todo items at (362, 238) on #toggle-all
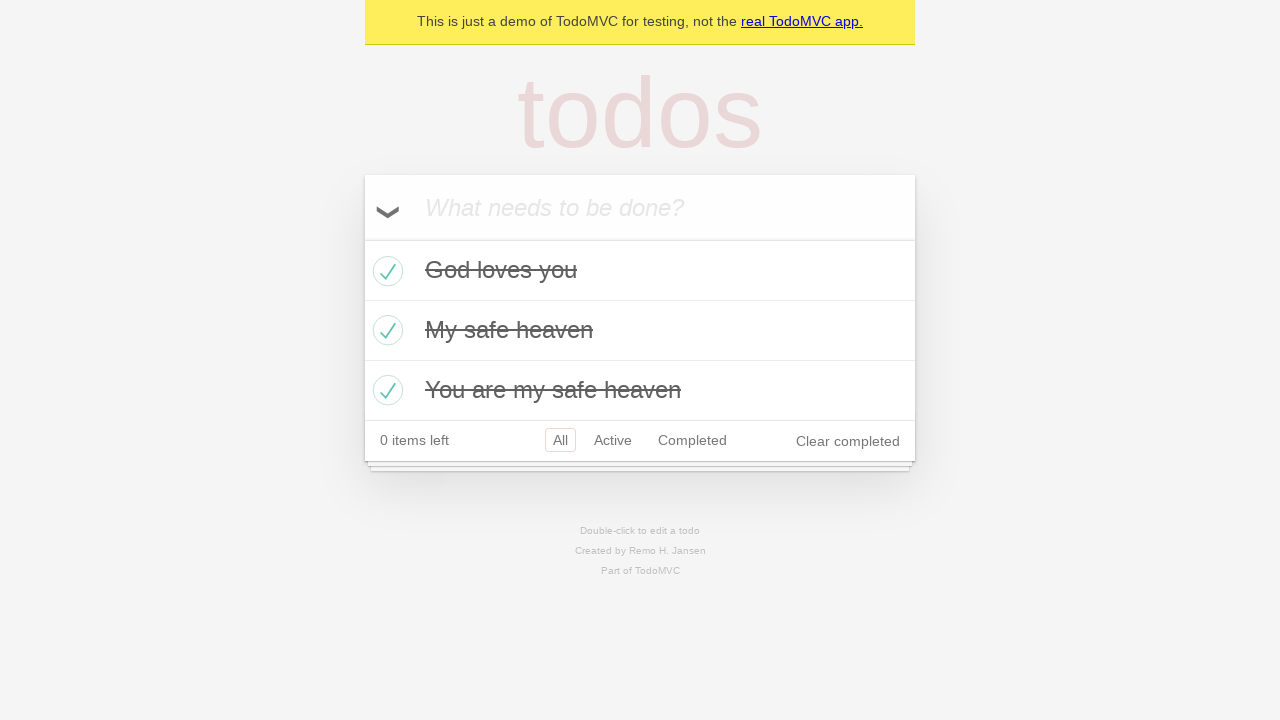

Clicked 'Clear completed' button to delete all selected todo items at (848, 441) on internal:role=button[name="Clear completed"i]
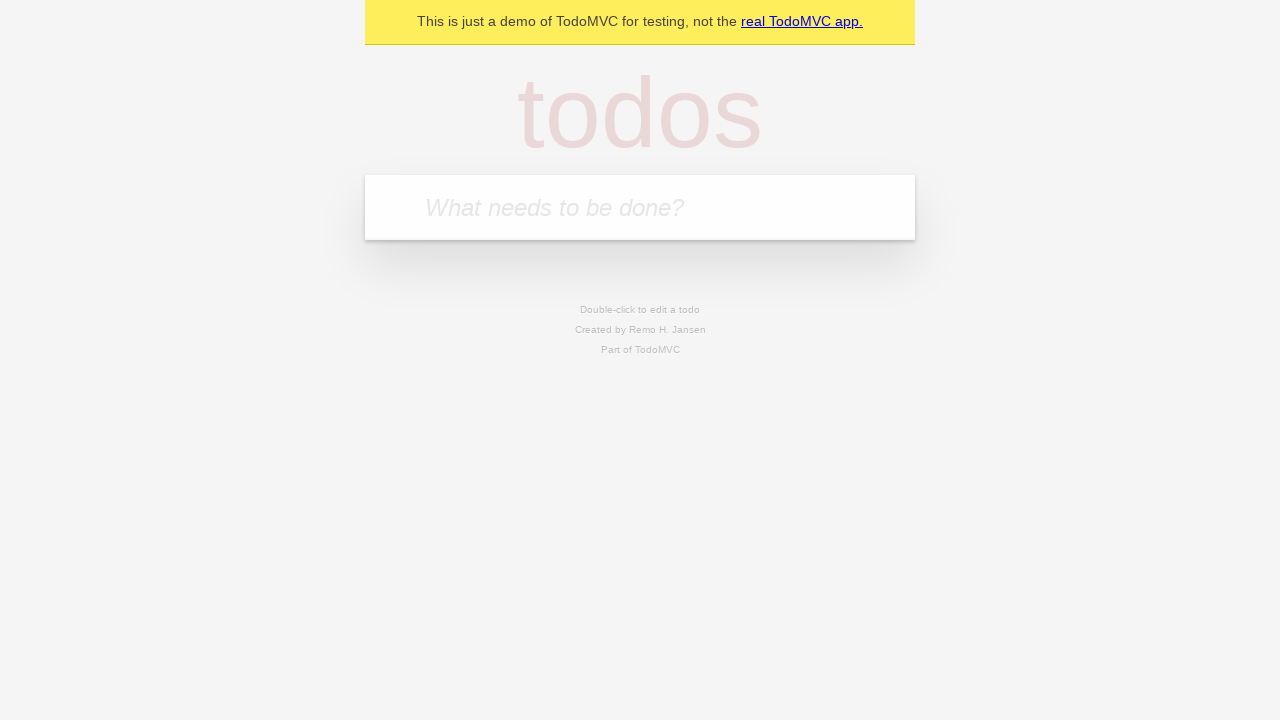

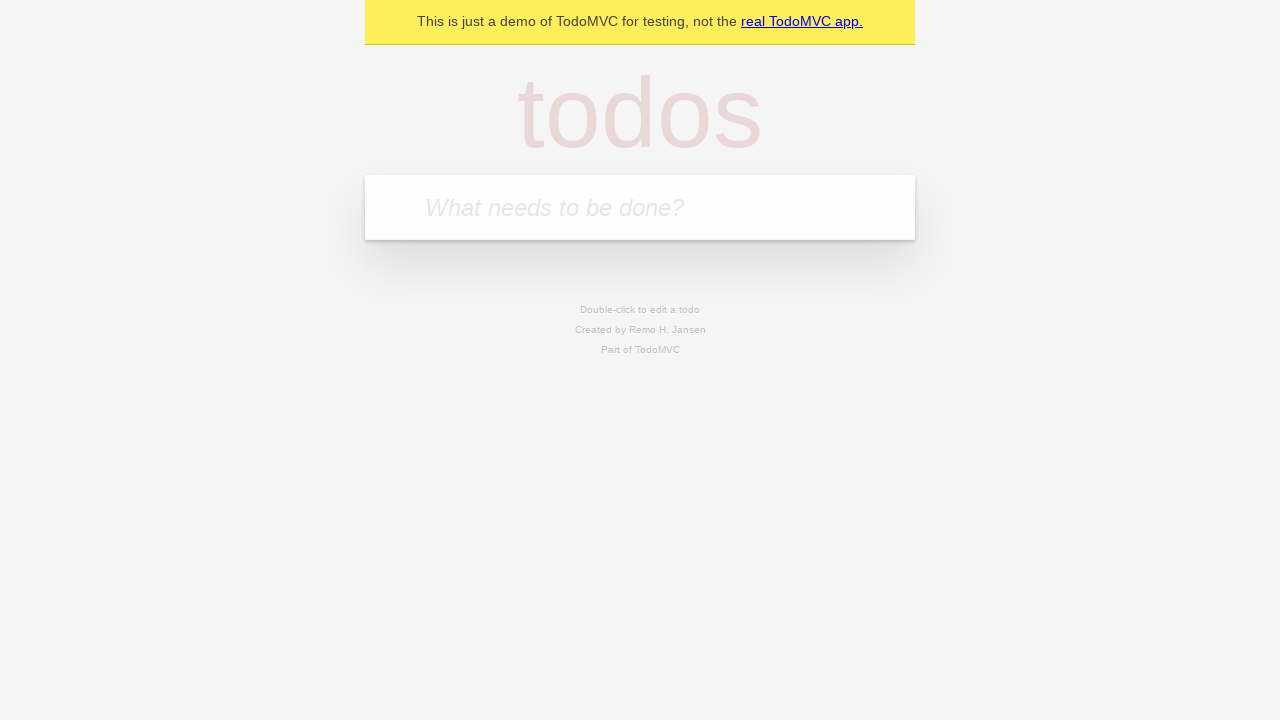